Tests filtering to display only active (non-completed) items

Starting URL: https://demo.playwright.dev/todomvc

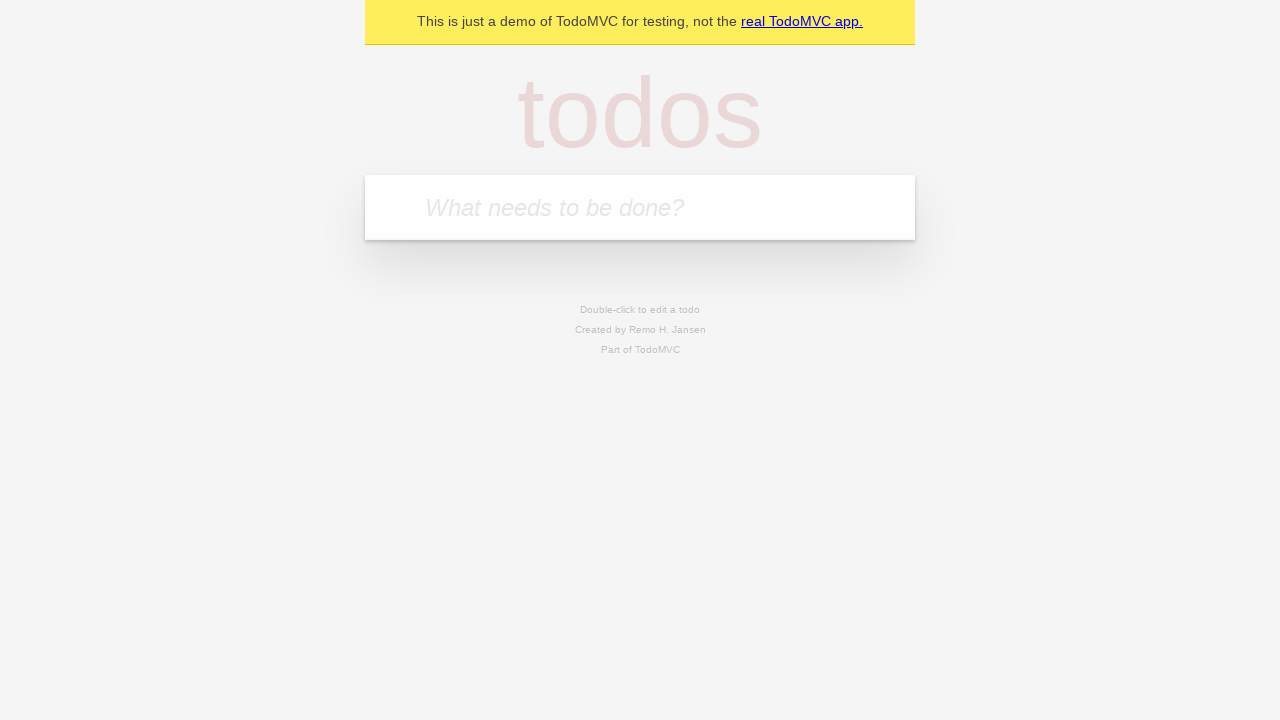

Filled new todo input with 'buy some cheese' on .new-todo
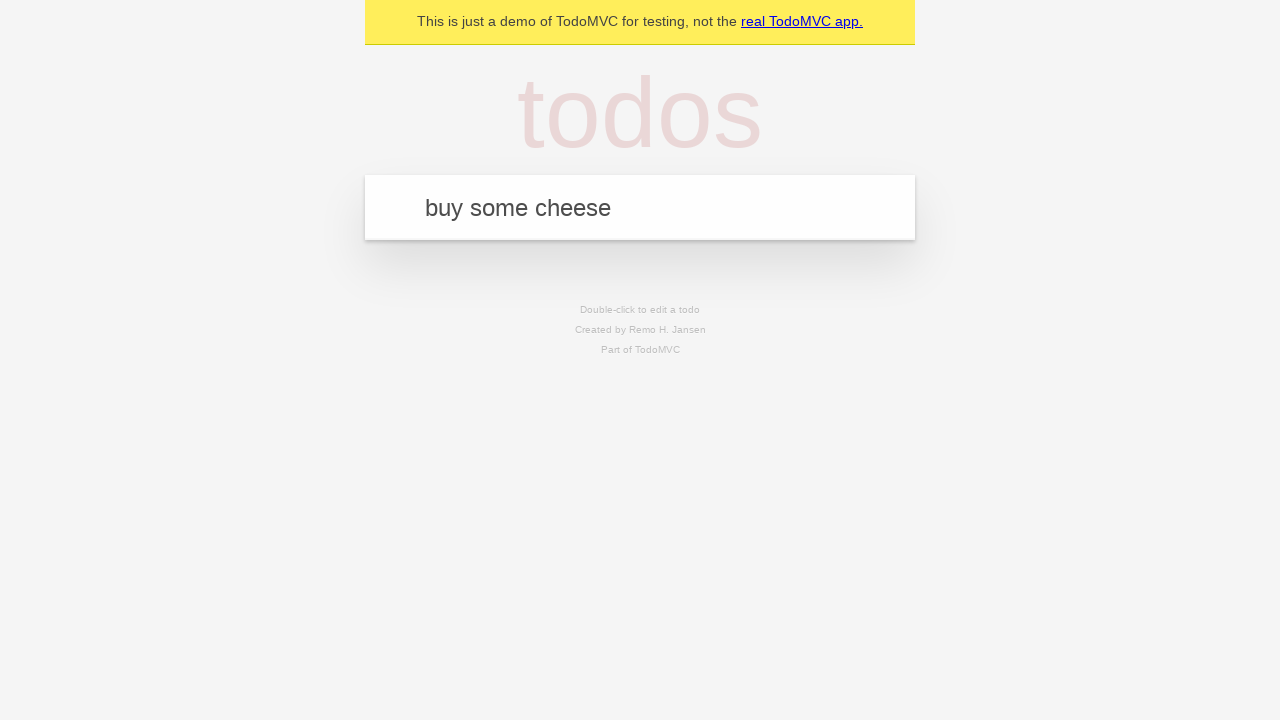

Pressed Enter to add first todo on .new-todo
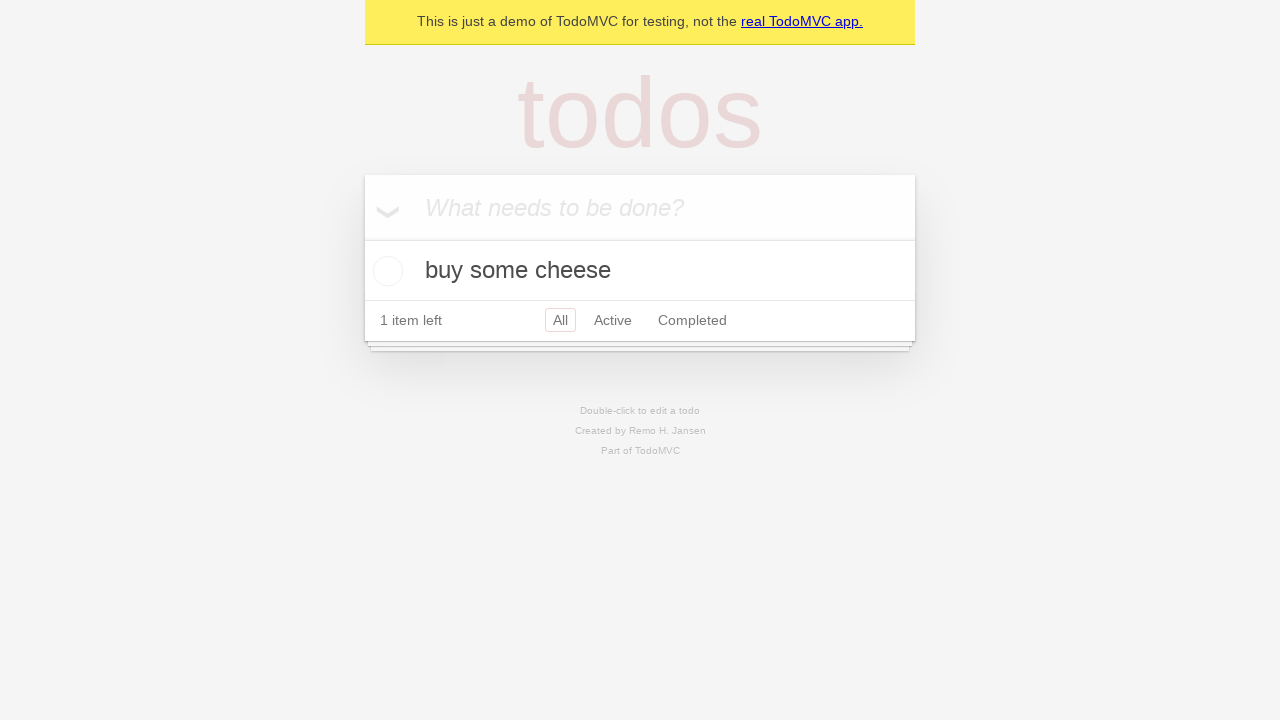

Filled new todo input with 'feed the cat' on .new-todo
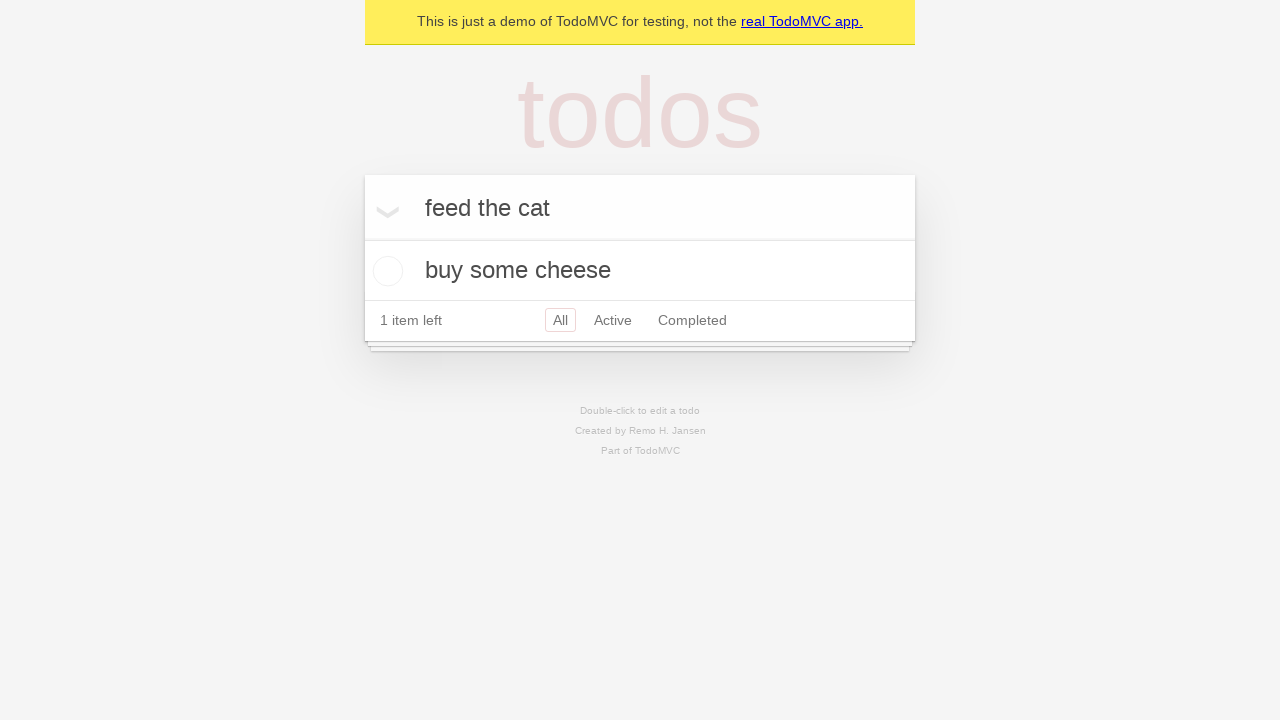

Pressed Enter to add second todo on .new-todo
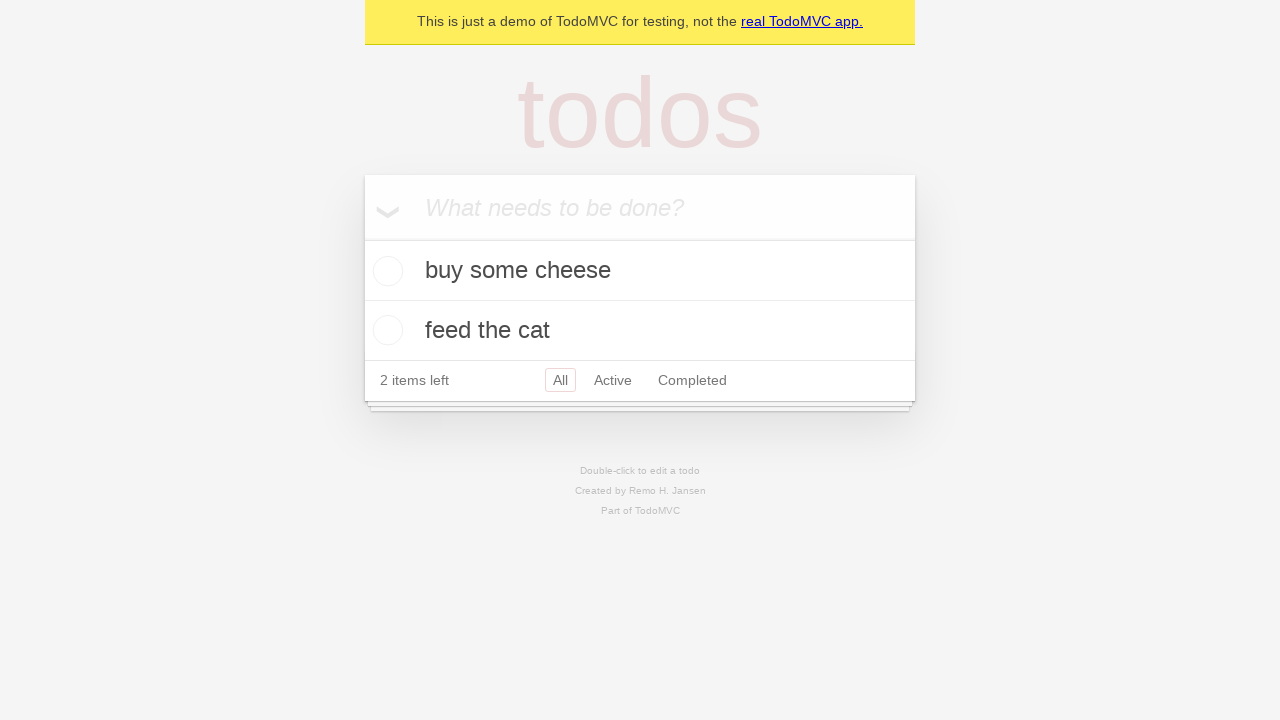

Filled new todo input with 'book a doctors appointment' on .new-todo
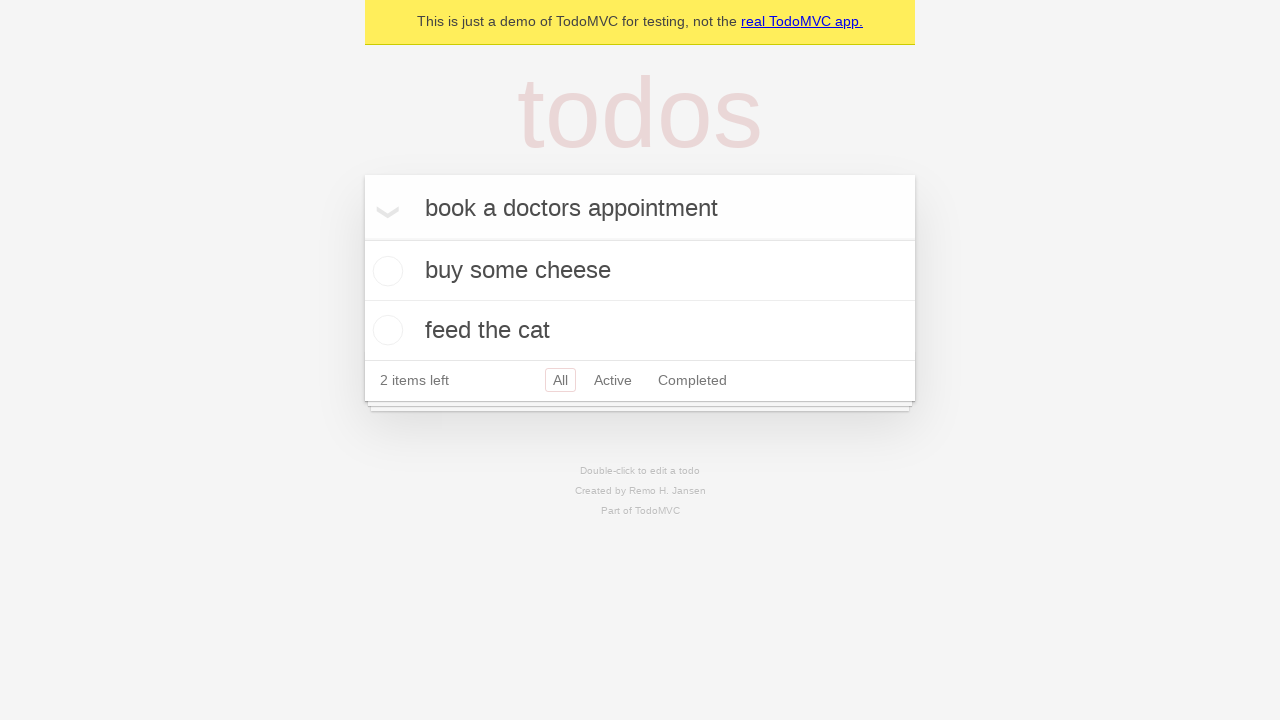

Pressed Enter to add third todo on .new-todo
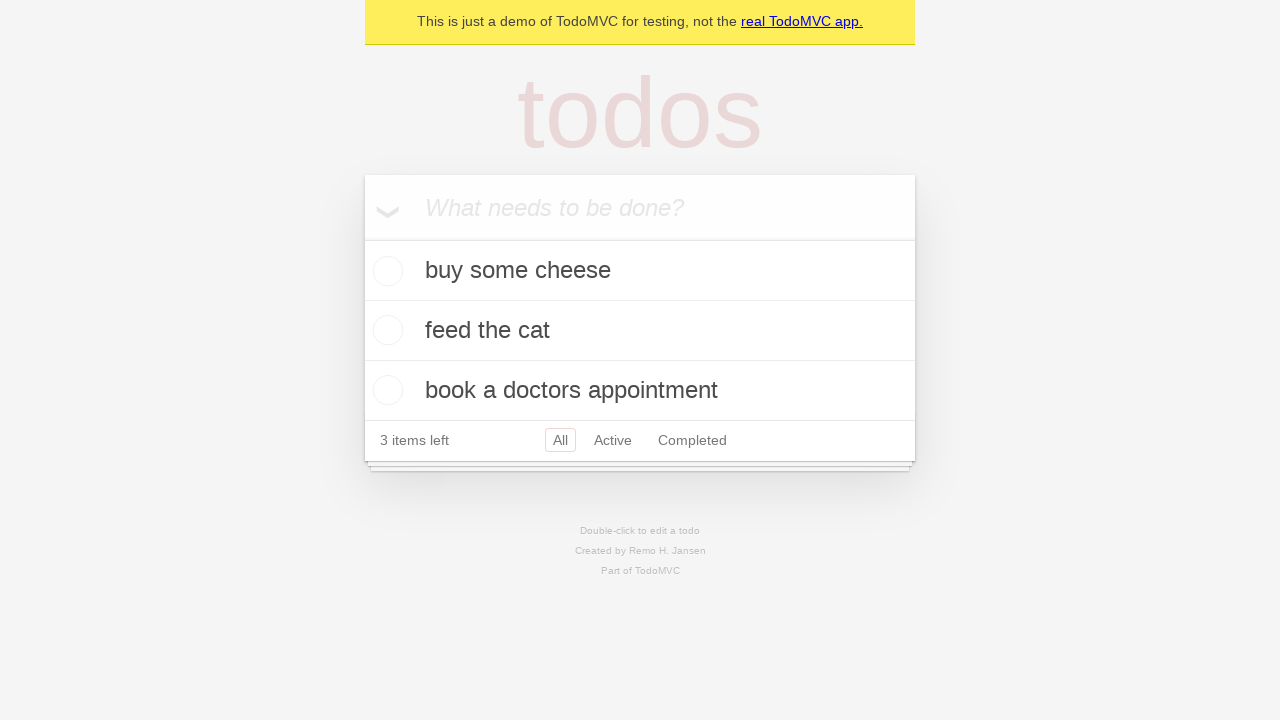

Waited for all three todos to appear in the list
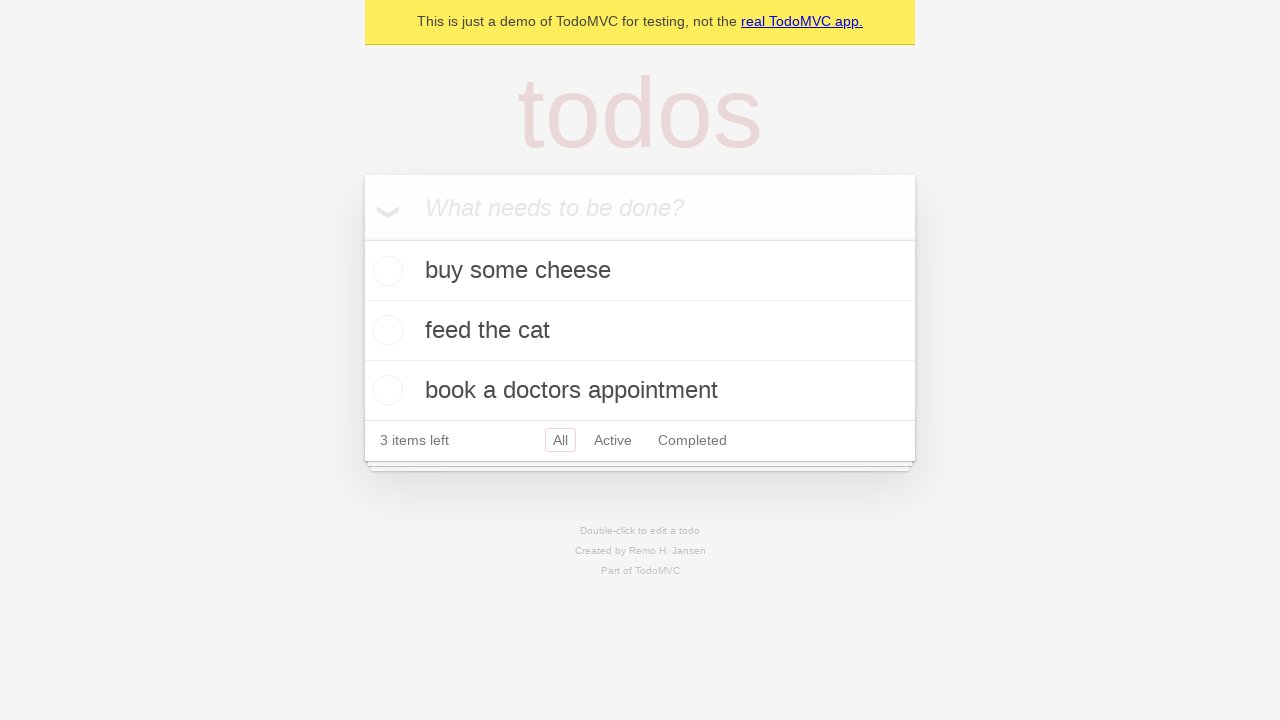

Checked the second todo item to mark it as completed at (385, 330) on .todo-list li .toggle >> nth=1
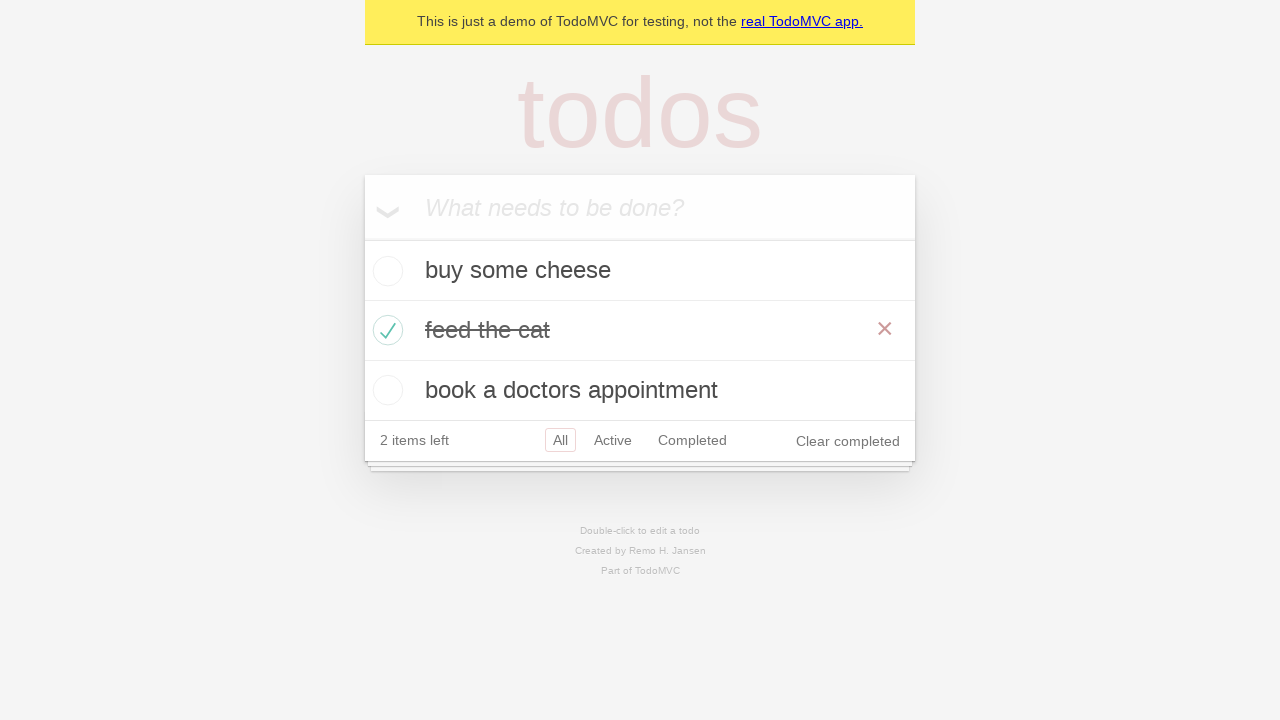

Clicked Active filter to display only non-completed items at (613, 440) on .filters >> text=Active
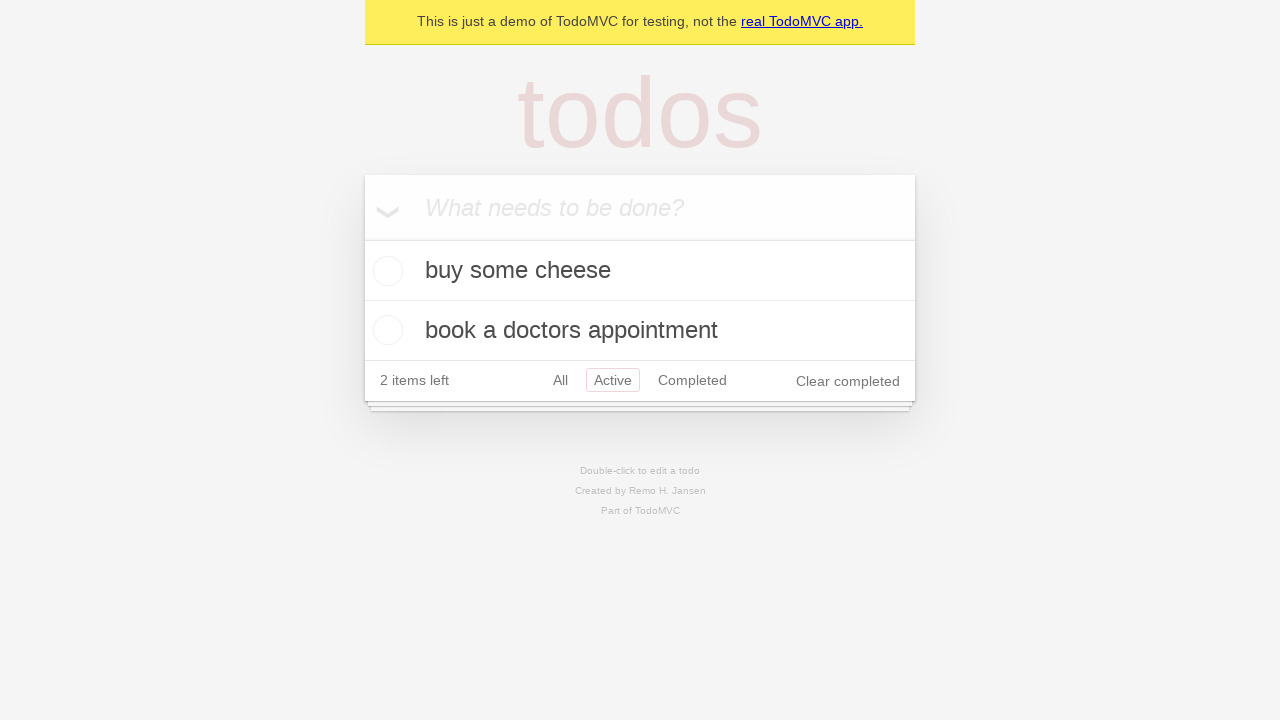

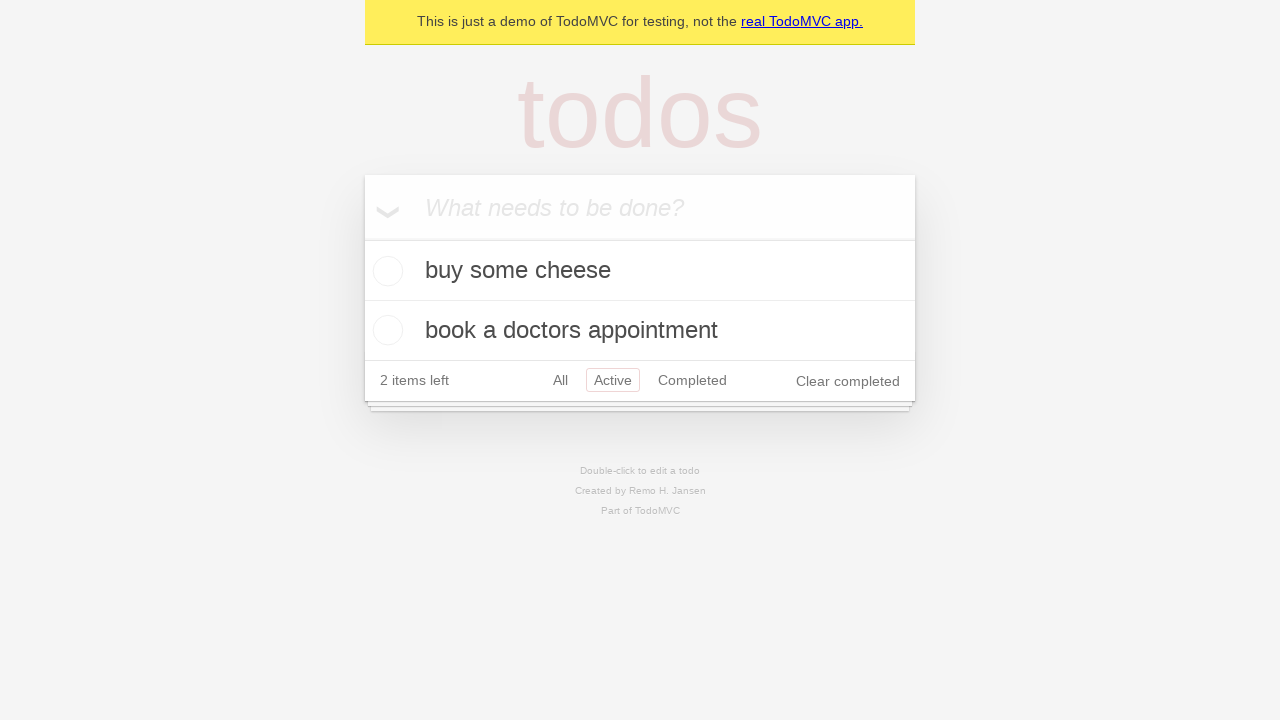